Opens the VWO application page and verifies that the page loads correctly by checking the page title equals "Login - VWO"

Starting URL: https://app.vwo.com

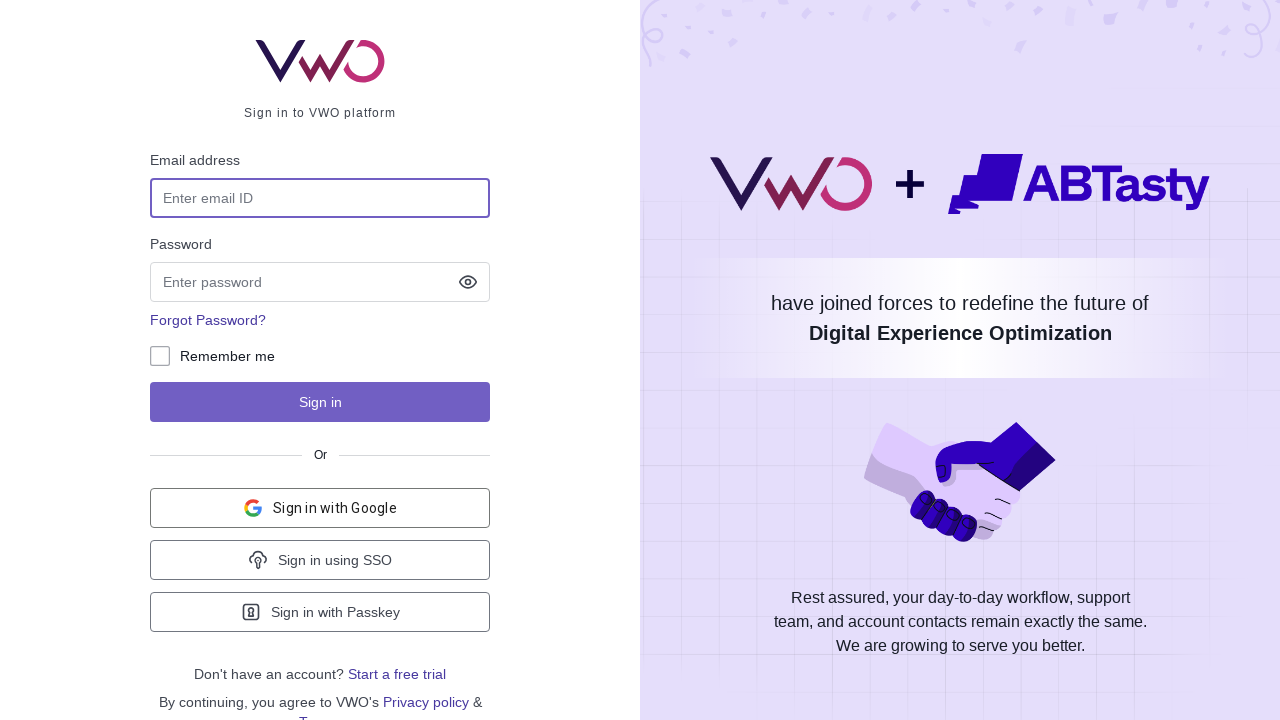

Set viewport size to 1920x1080
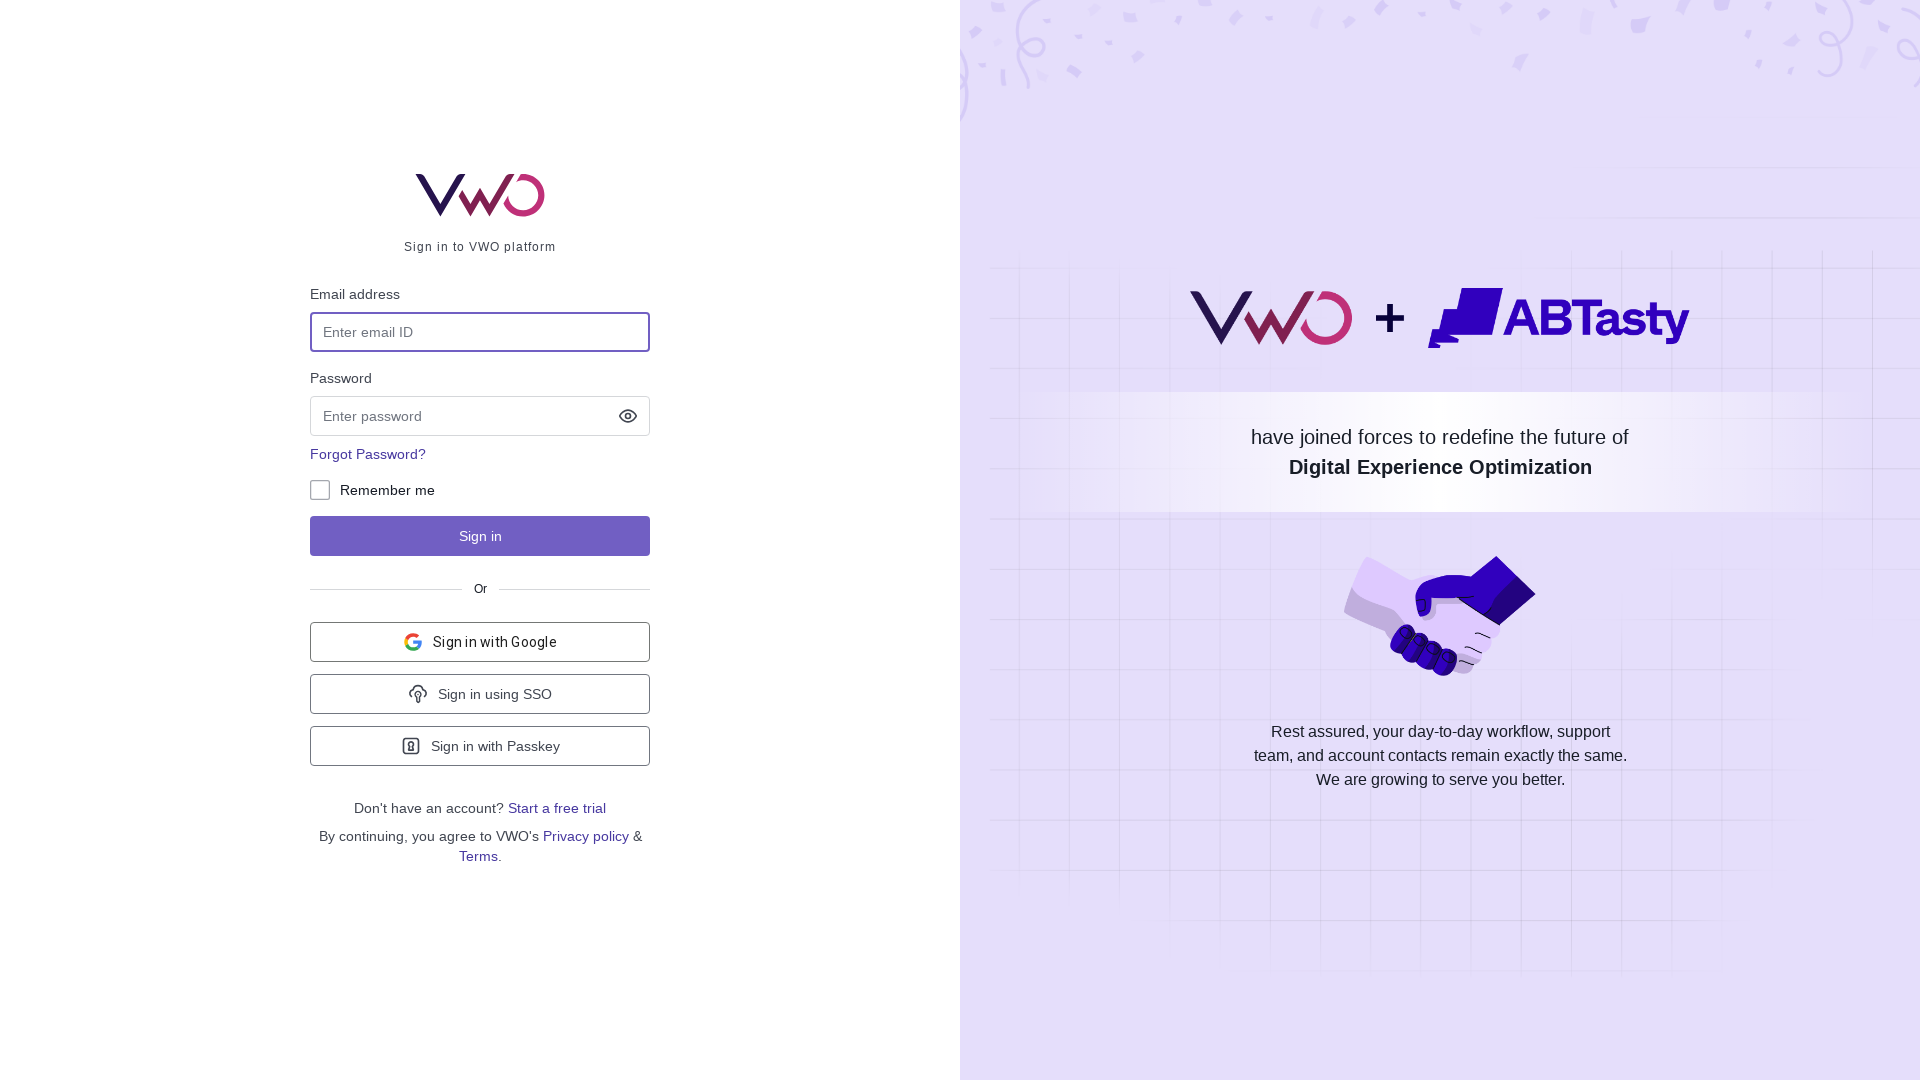

Verified page title equals 'Login - VWO'
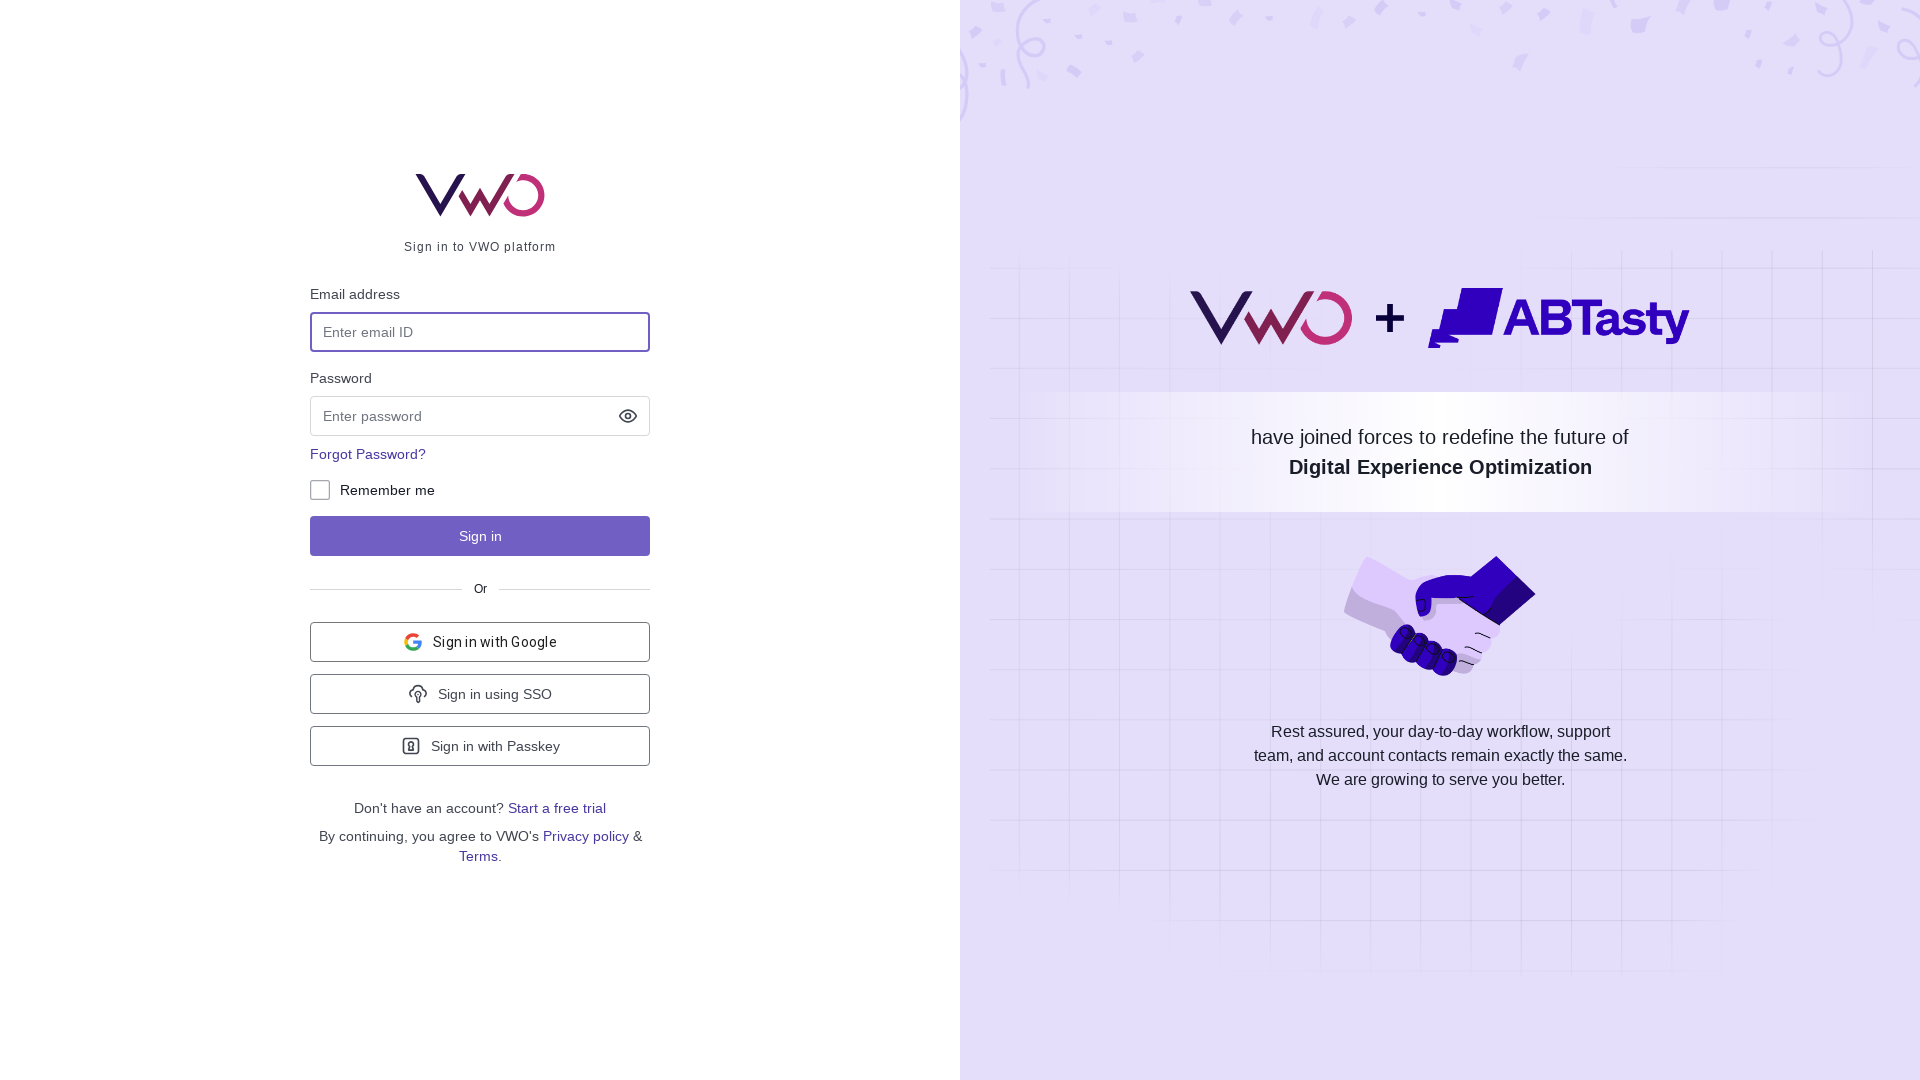

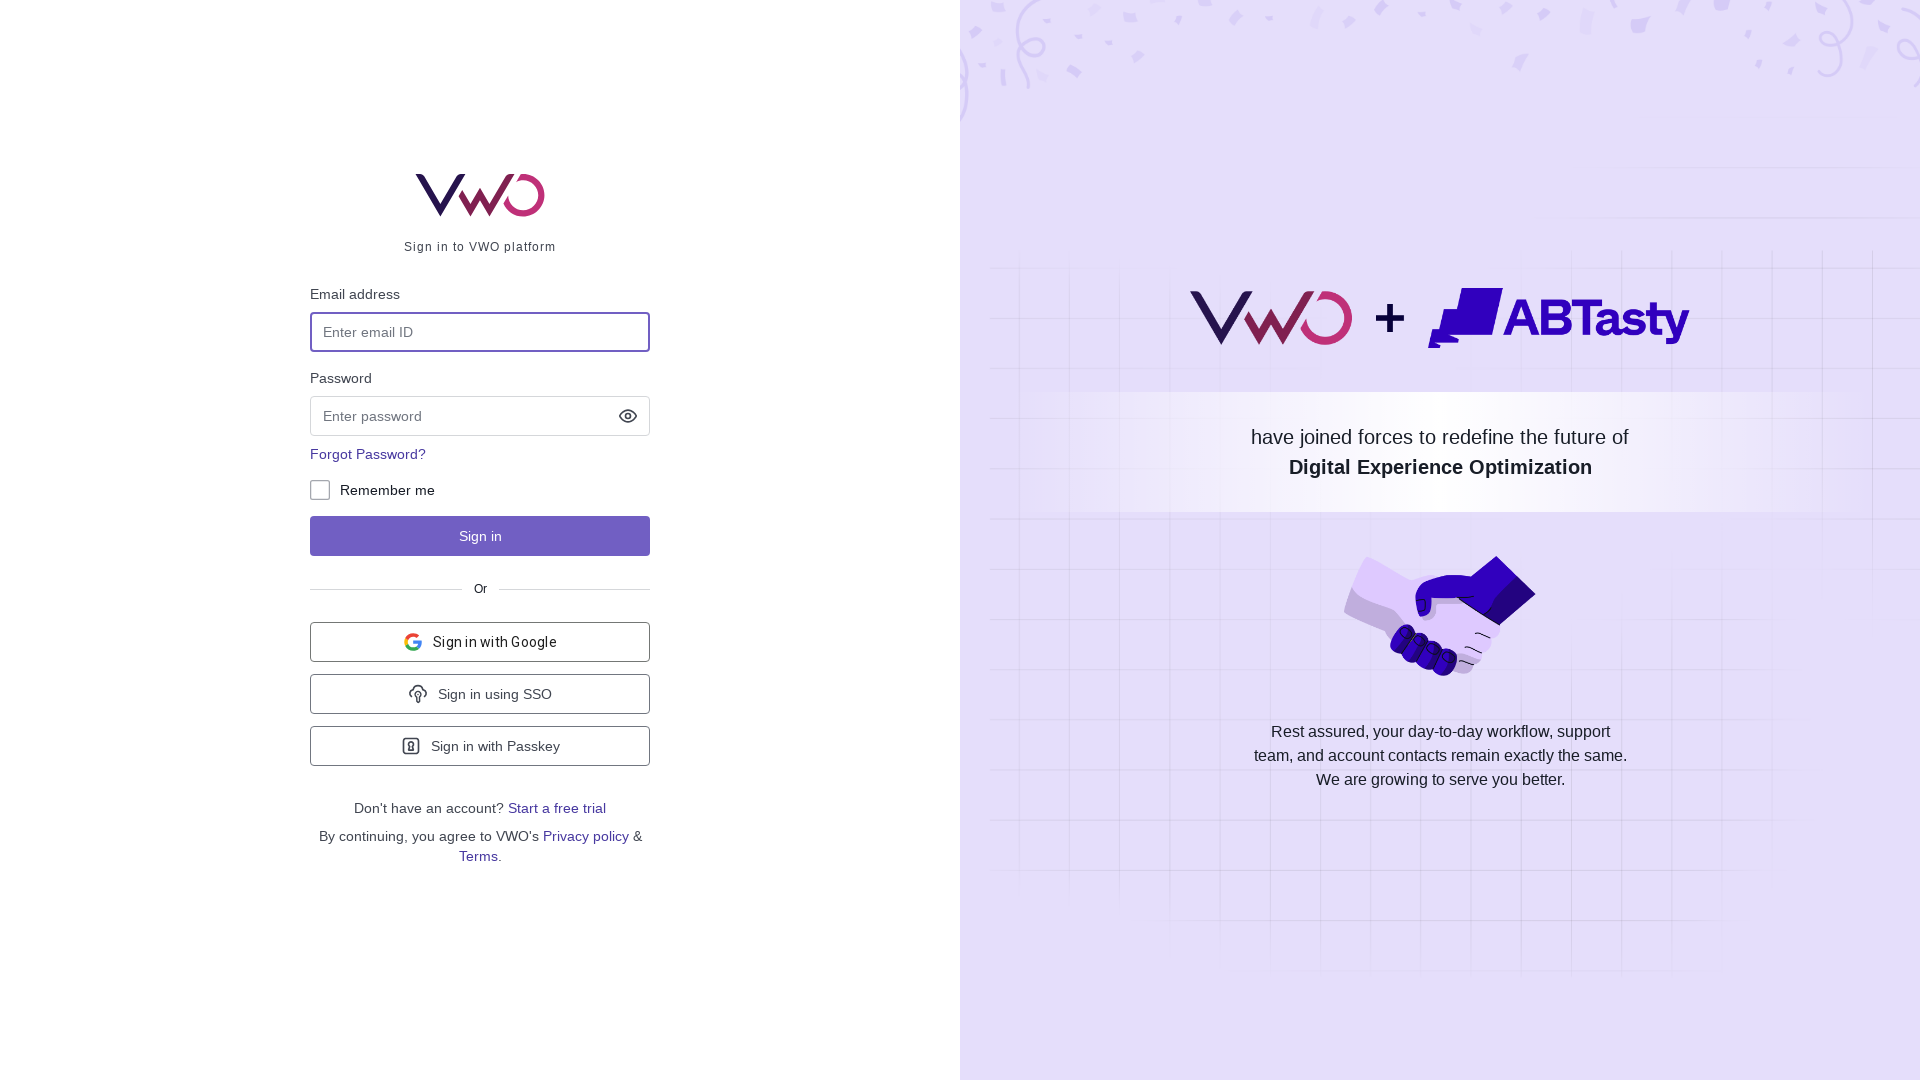